Fills a textarea with text and then scrolls from a viewport offset position by a given amount

Starting URL: https://crossbrowsertesting.github.io/selenium_example_page.html

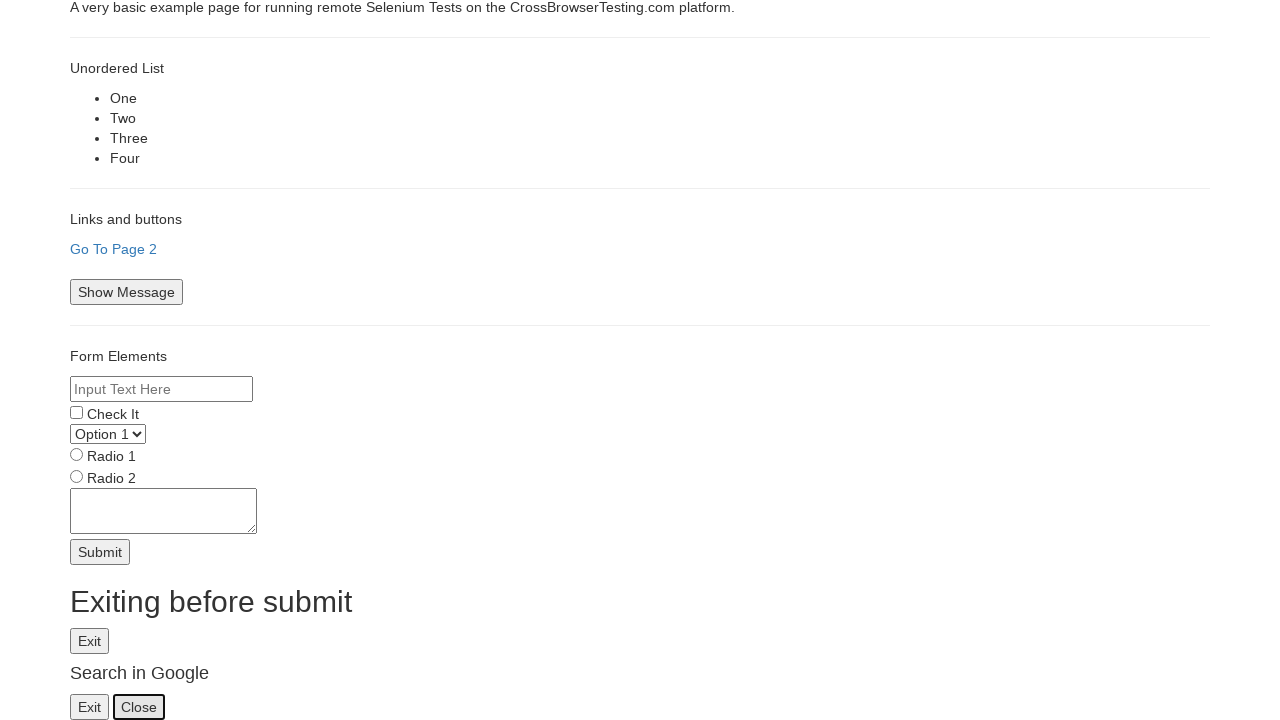

Set viewport size to 600x600
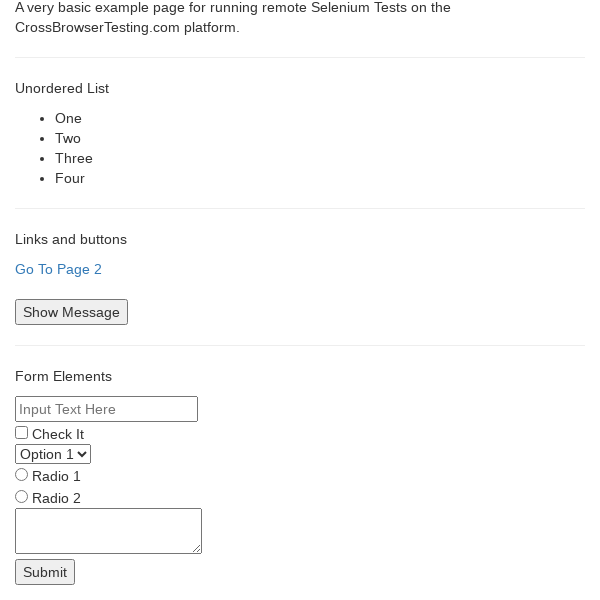

Filled textarea with repeated text (a's, b's, c's, d's, e's) on textarea[name='textarea']
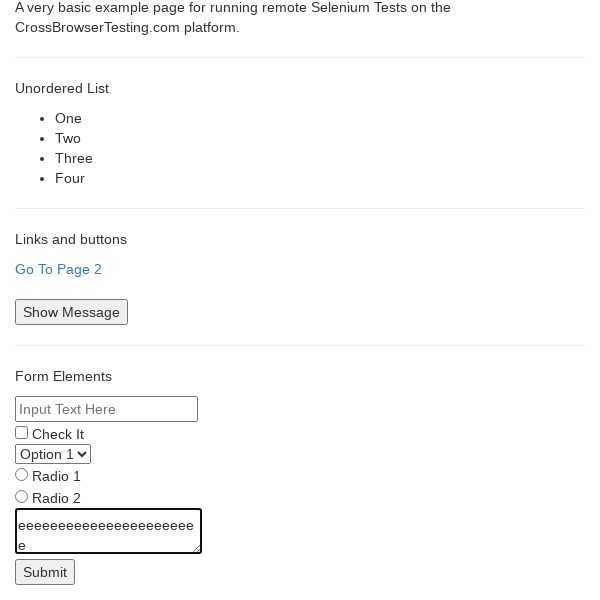

Moved mouse to offset position (20, 200) from viewport origin at (20, 200)
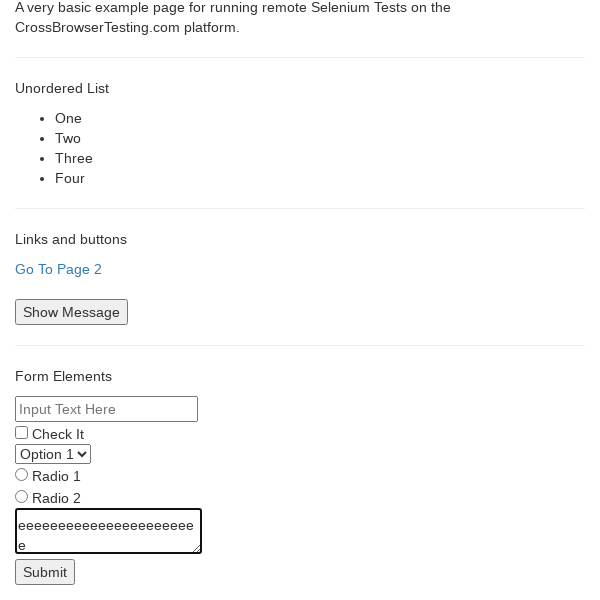

Scrolled up by 50 pixels from the offset viewport position
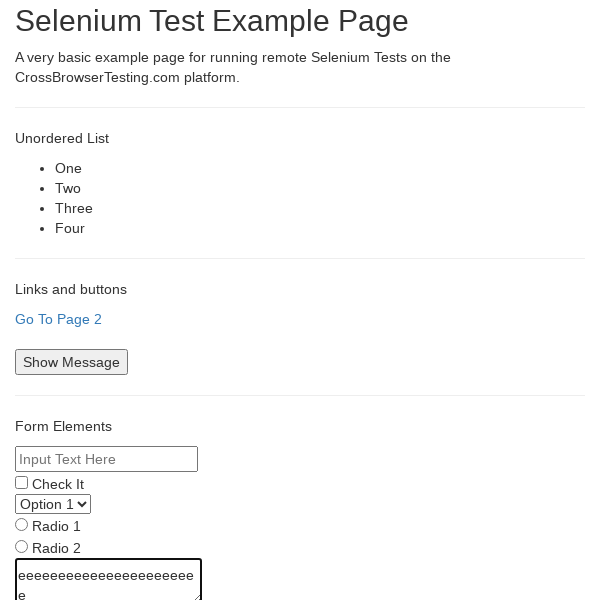

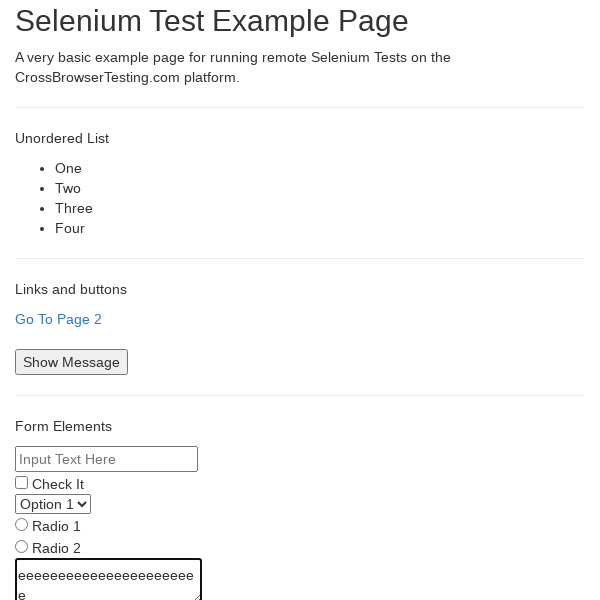